Tests login with unregistered user and verifies error message is displayed

Starting URL: https://www.saucedemo.com/

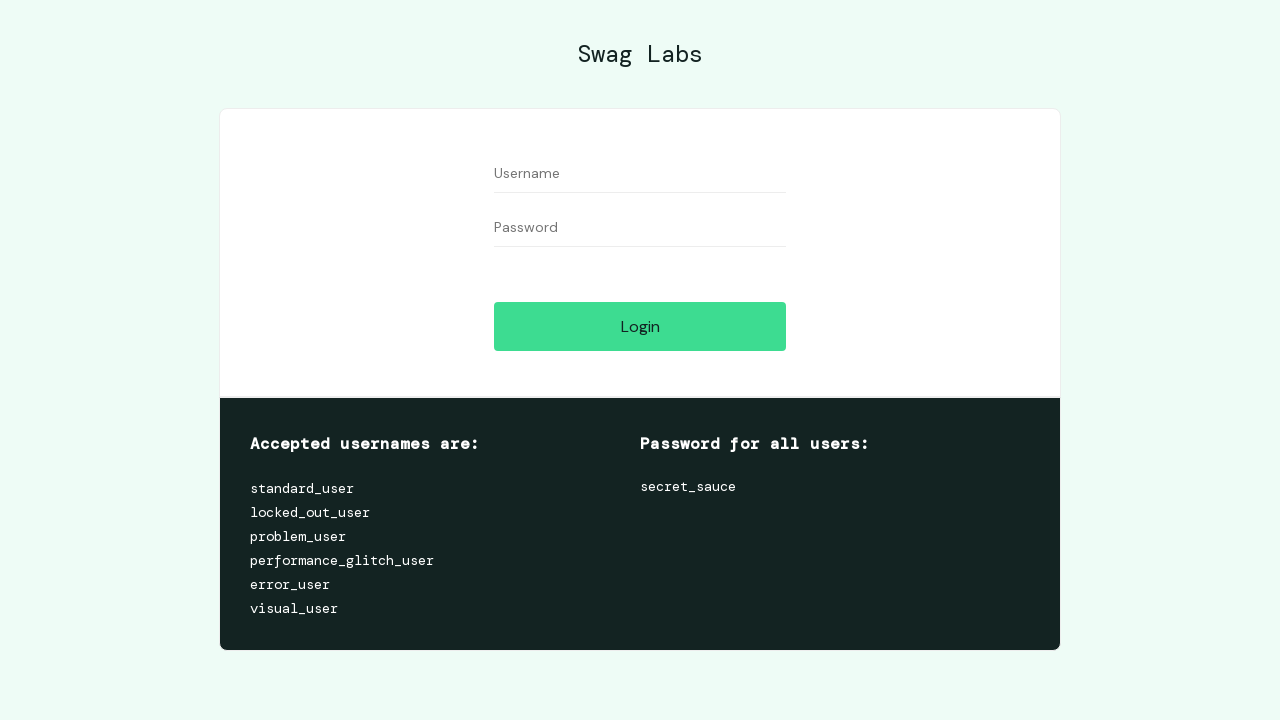

Filled username field with 'locked_out' on #user-name
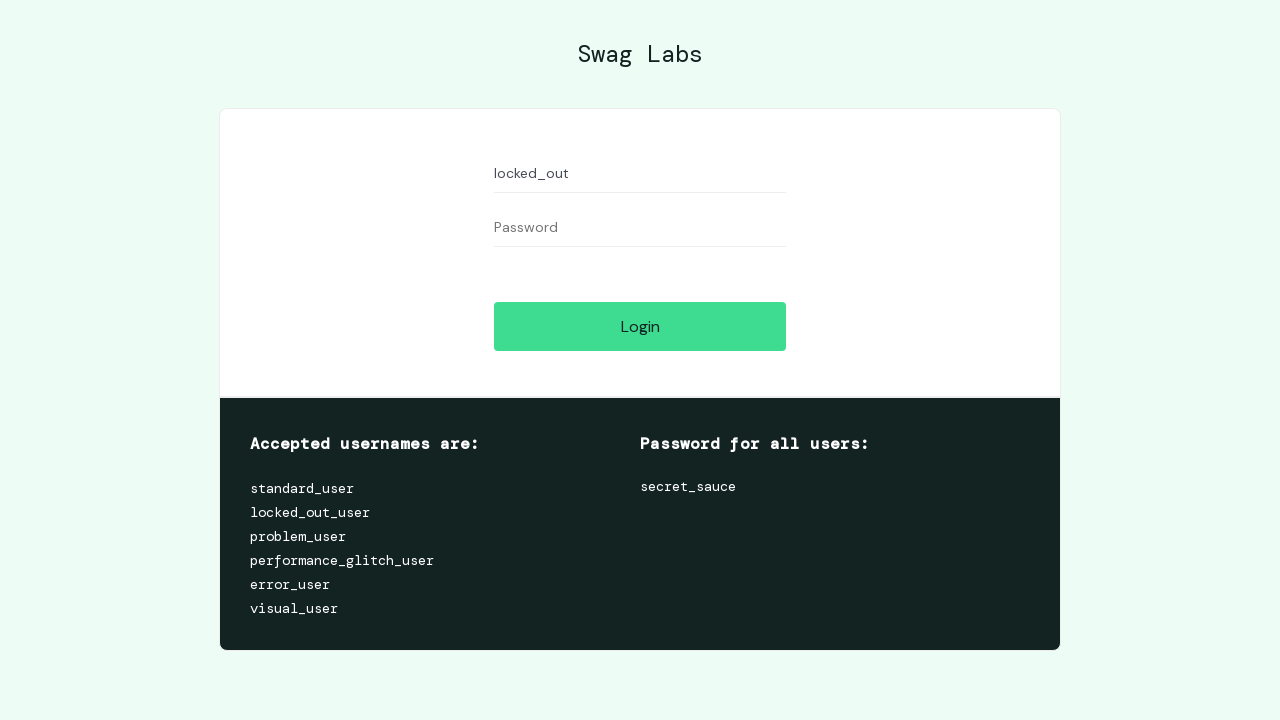

Filled password field with 'secret_sauce' on #password
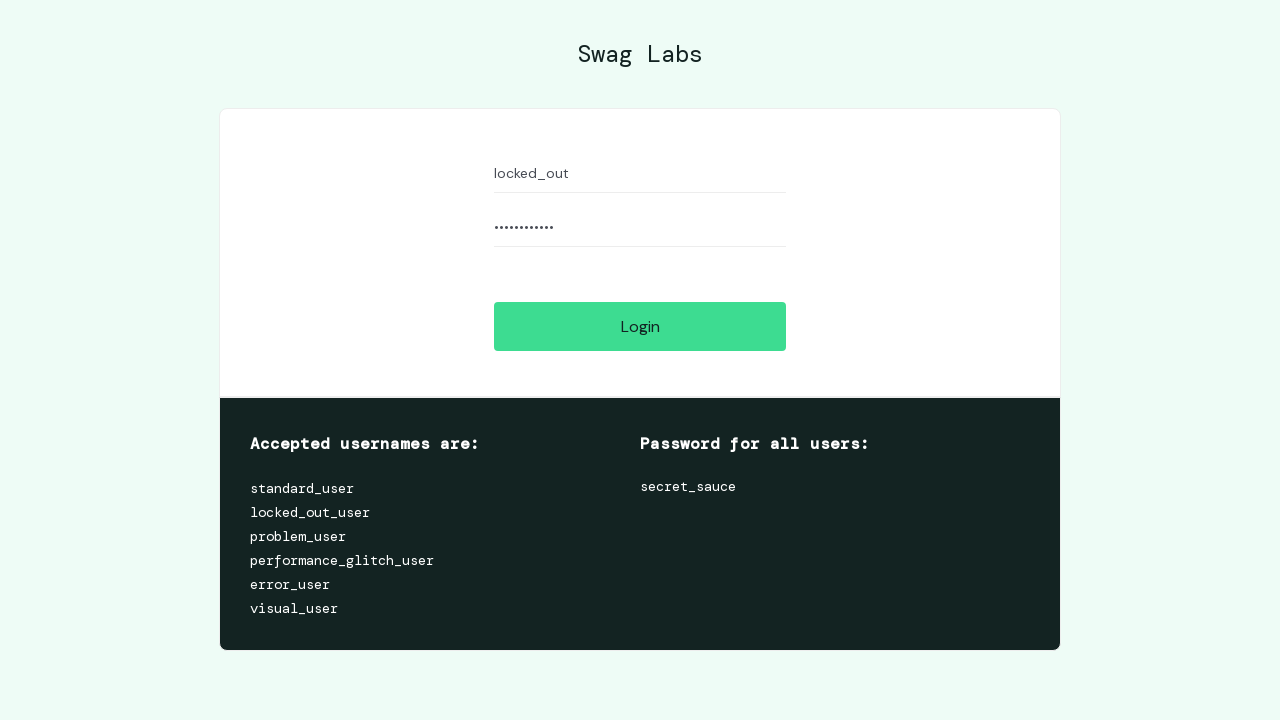

Clicked login button at (640, 326) on #login-button
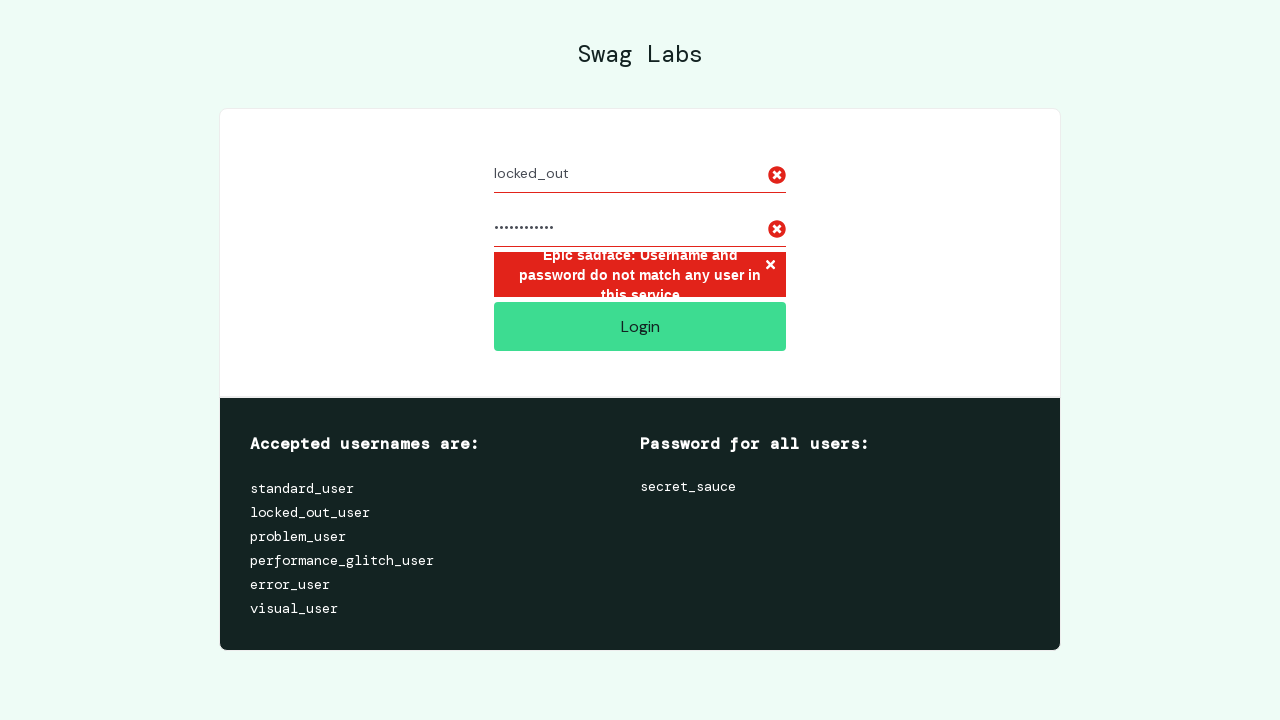

Verified error message 'Epic sadface: Username and password do not match any user in this service' is displayed
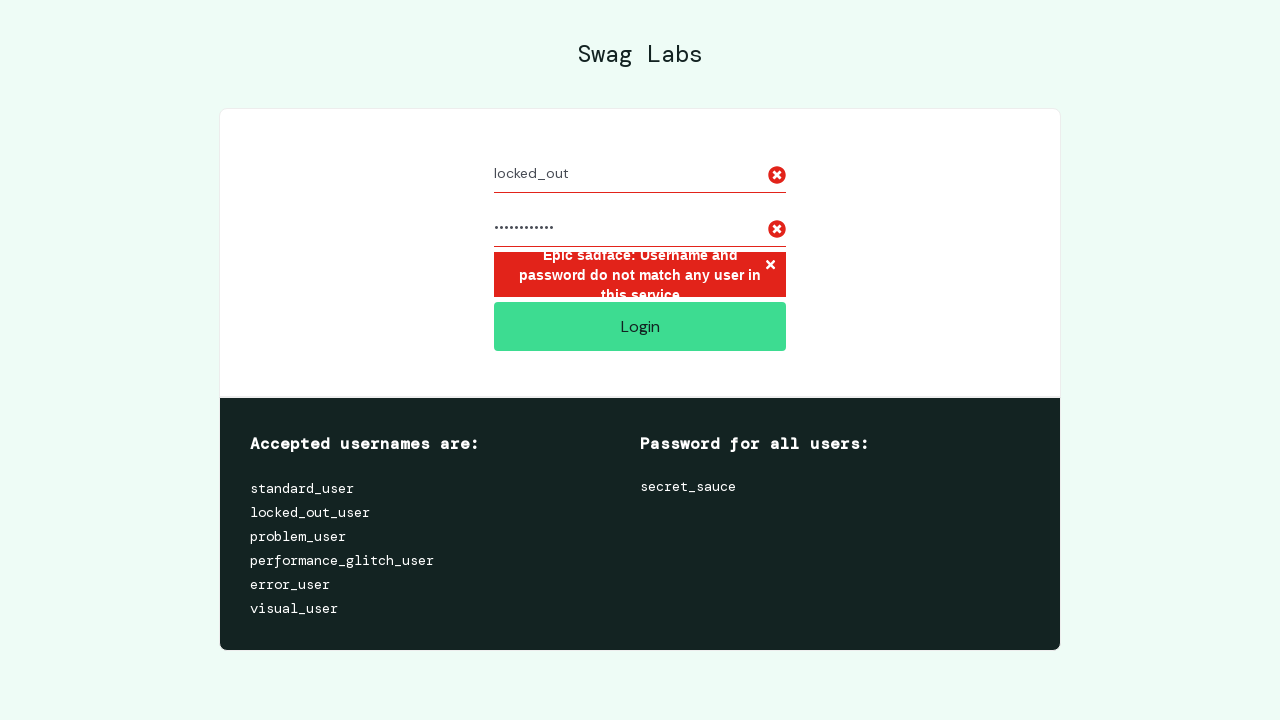

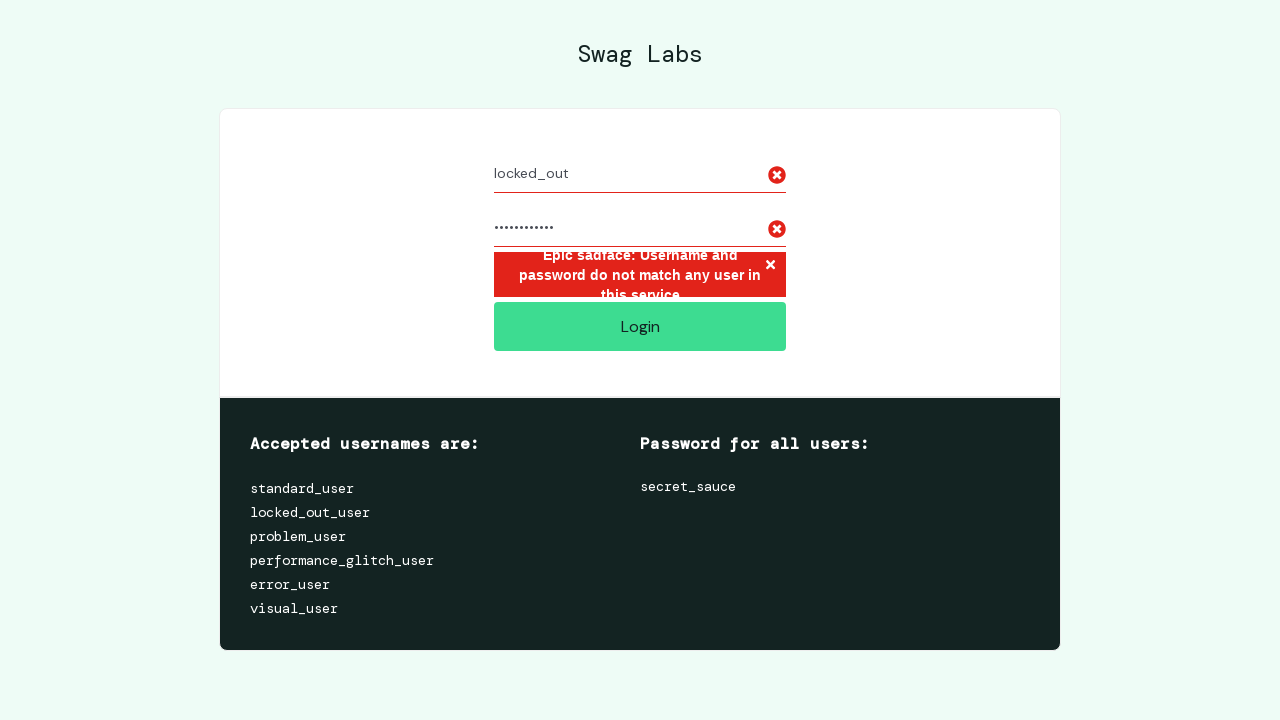